Tests browser tab management by opening the initial page, then opening a new tab and navigating to a second website to demonstrate multi-tab handling.

Starting URL: https://testautomationpractice.blogspot.com/

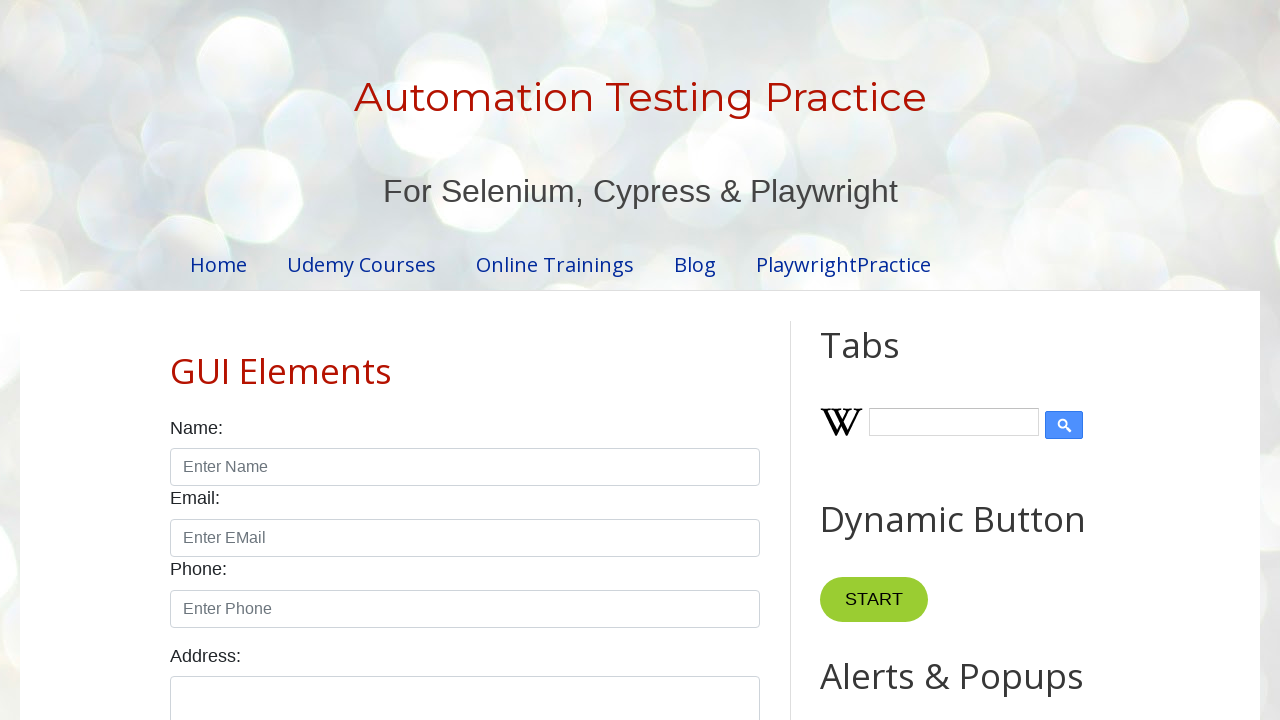

Opened a new browser tab
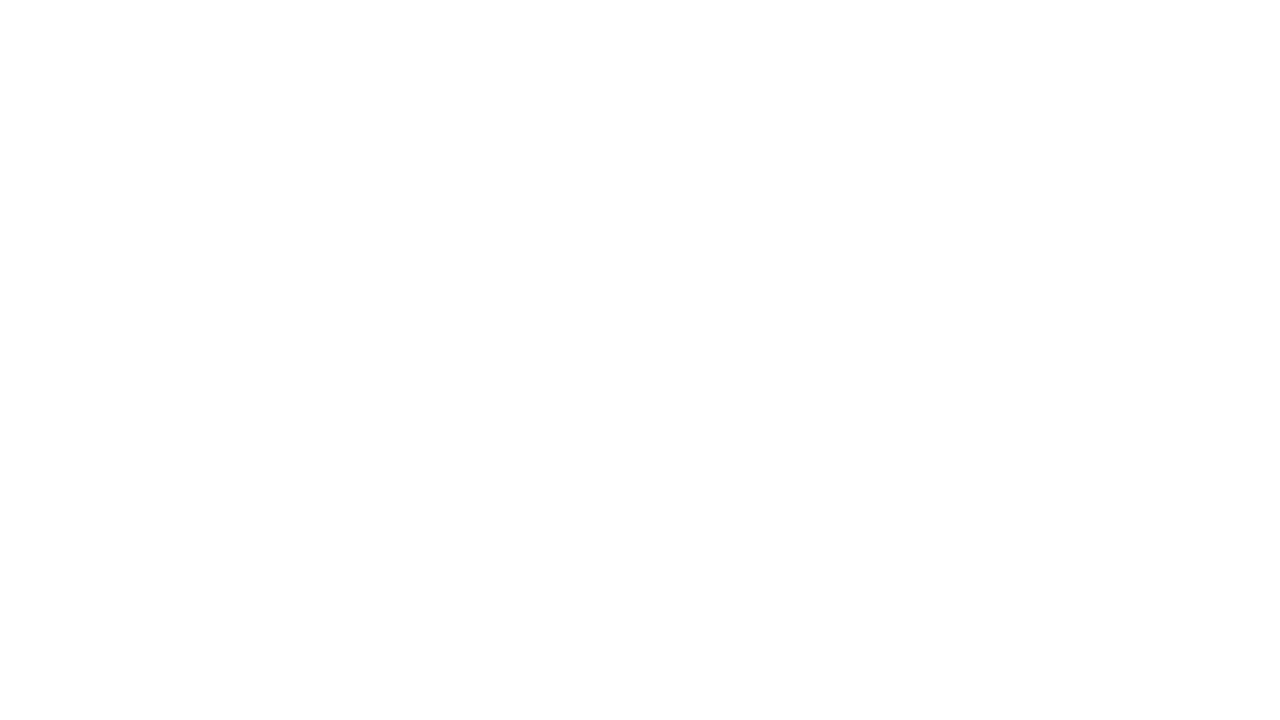

Navigated to OrangeHRM login page in new tab
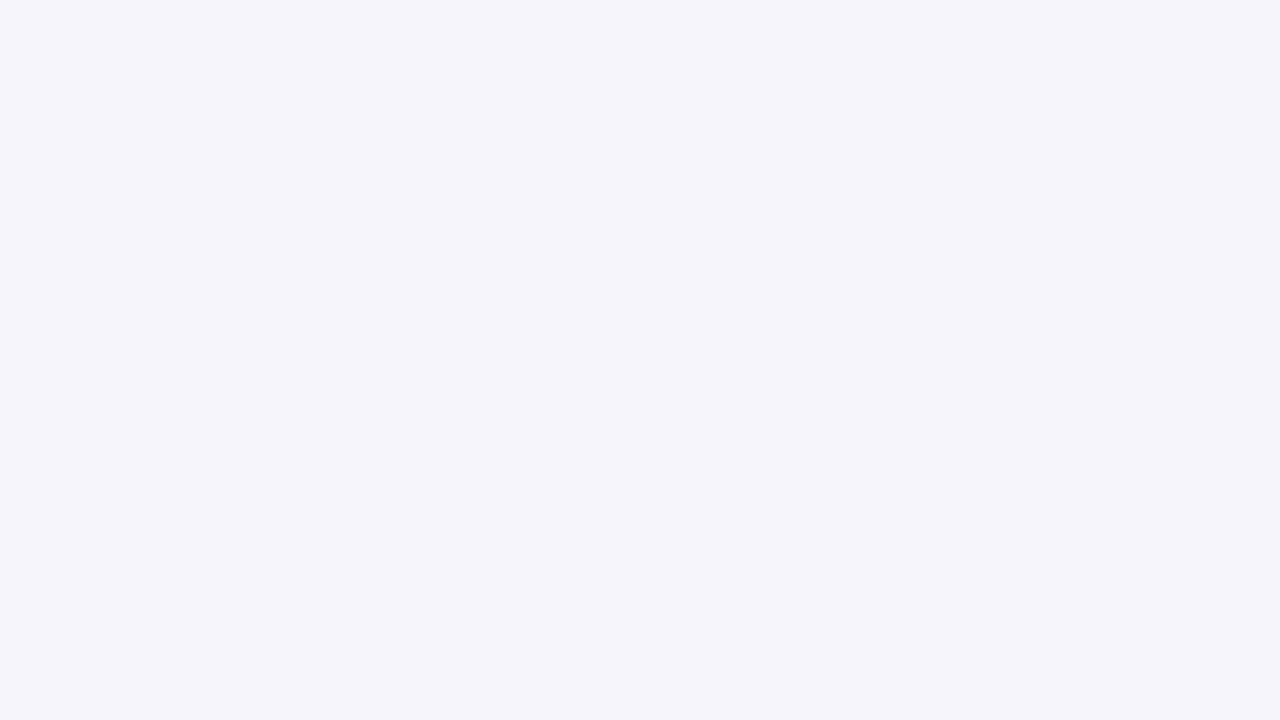

Page loaded and DOM content is ready
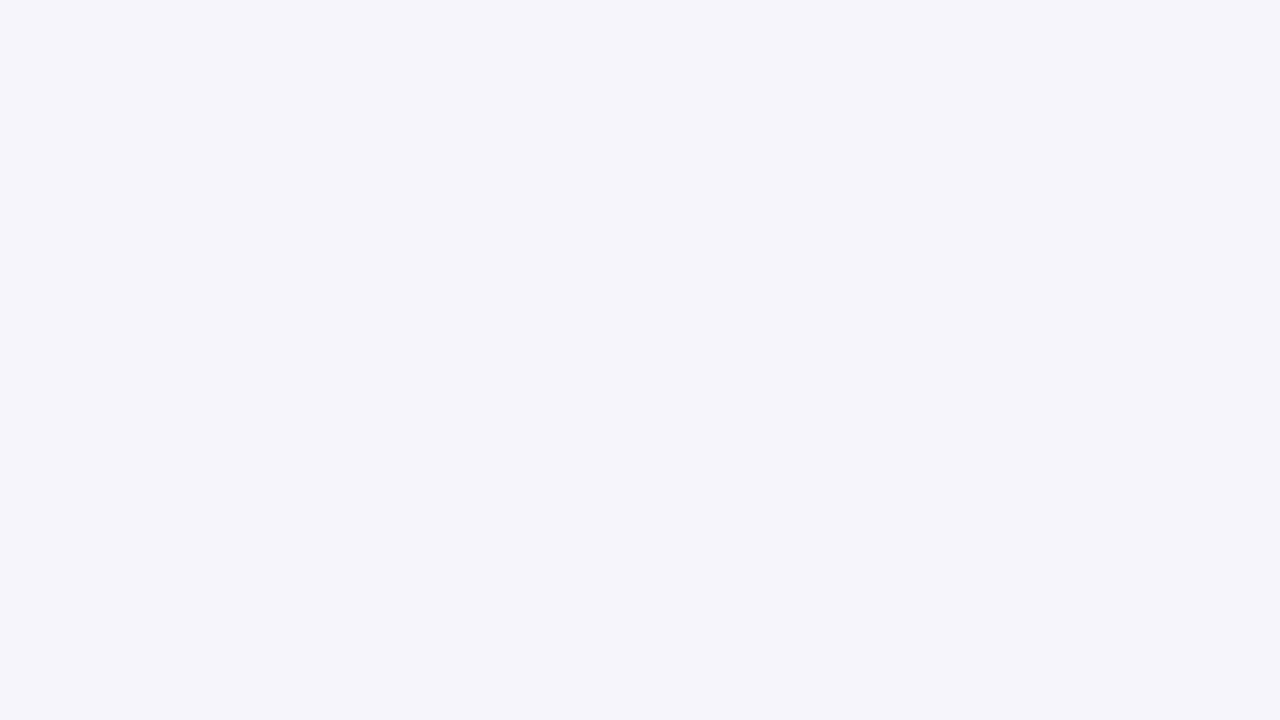

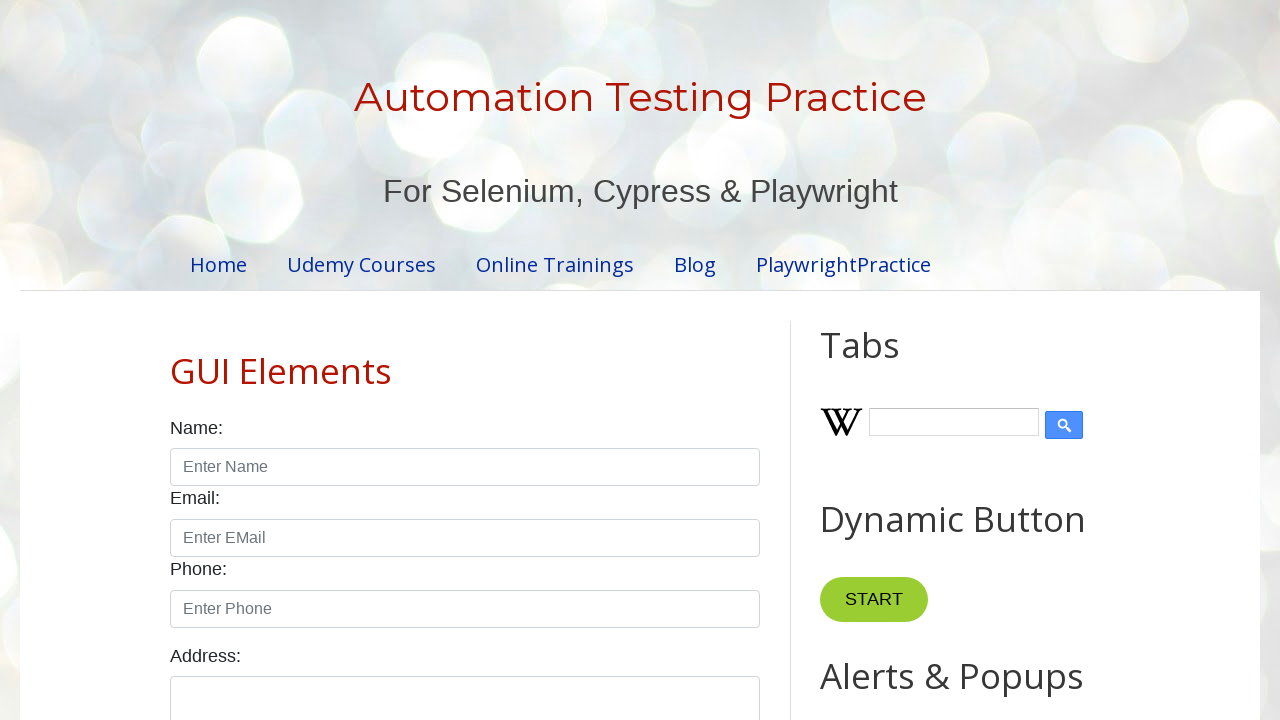